Tests adding a new movie by filling in the movie name and release date, then submitting the form

Starting URL: https://movie-reviews-psi.vercel.app/

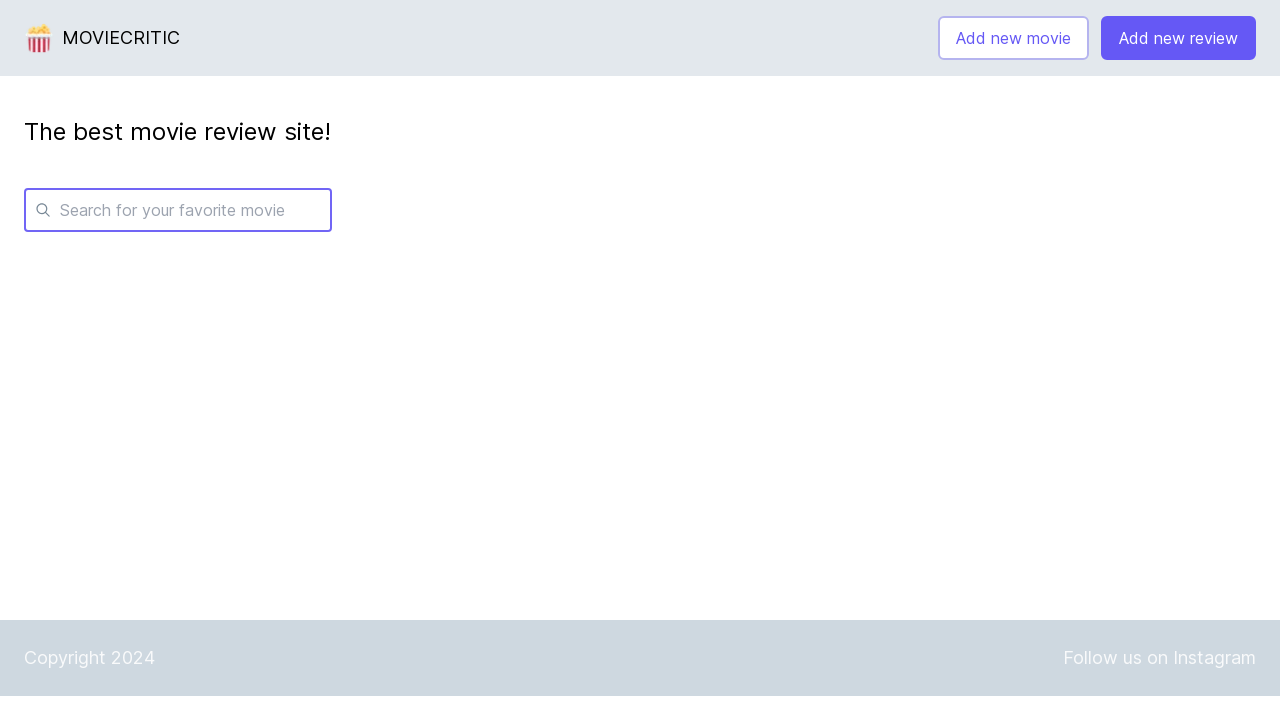

Navigated to movie reviews application
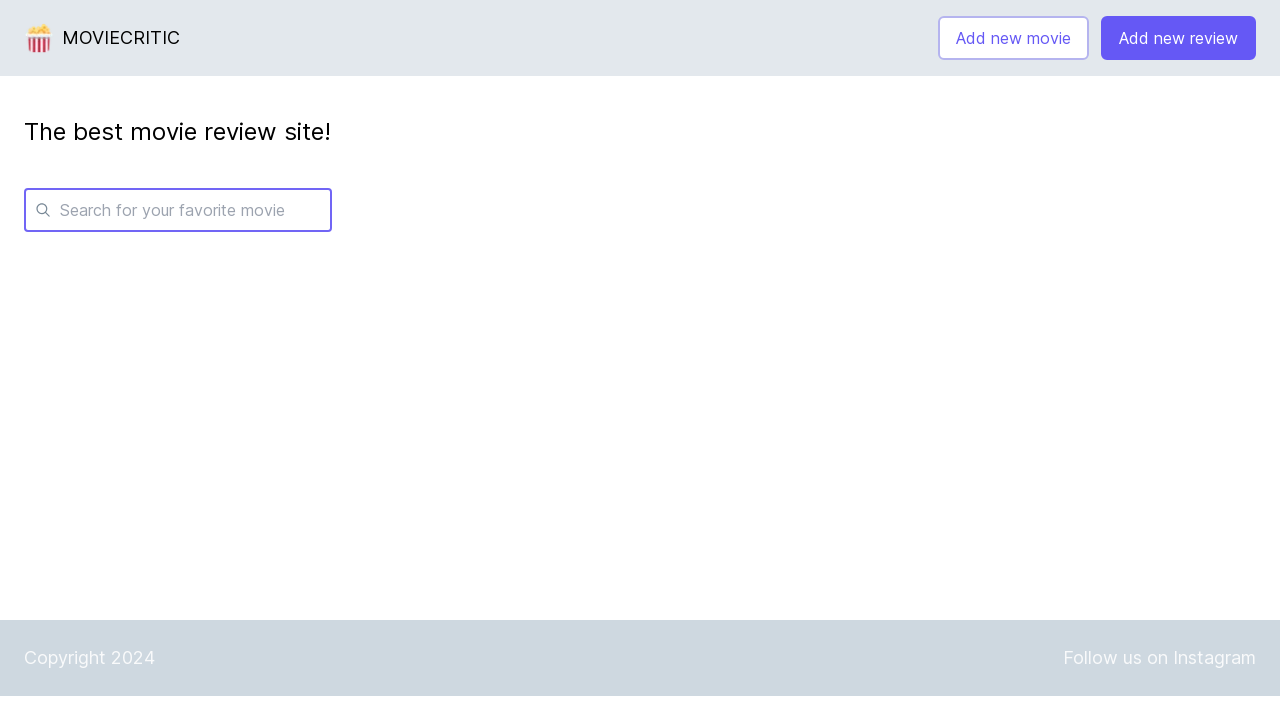

Clicked 'Add new movie' button to open form at (1014, 38) on internal:role=button[name="Add new movie"i]
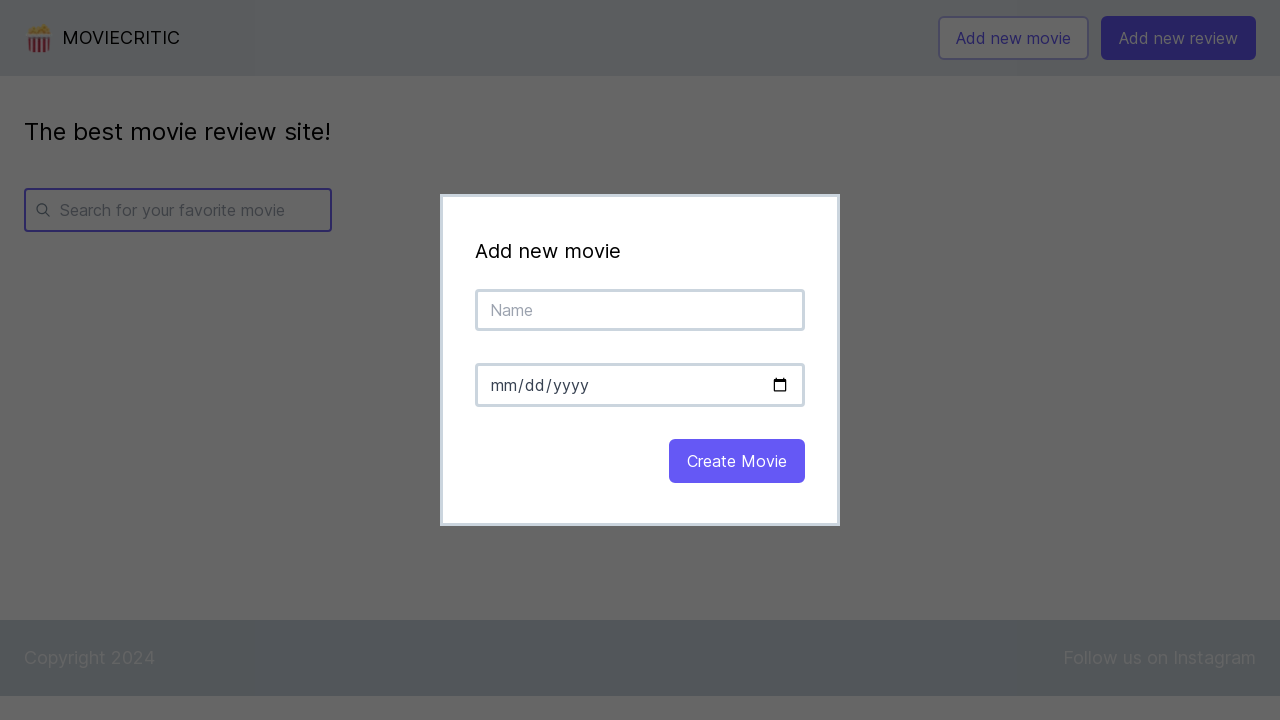

Clicked on movie name input field at (640, 310) on internal:attr=[placeholder="Name"i]
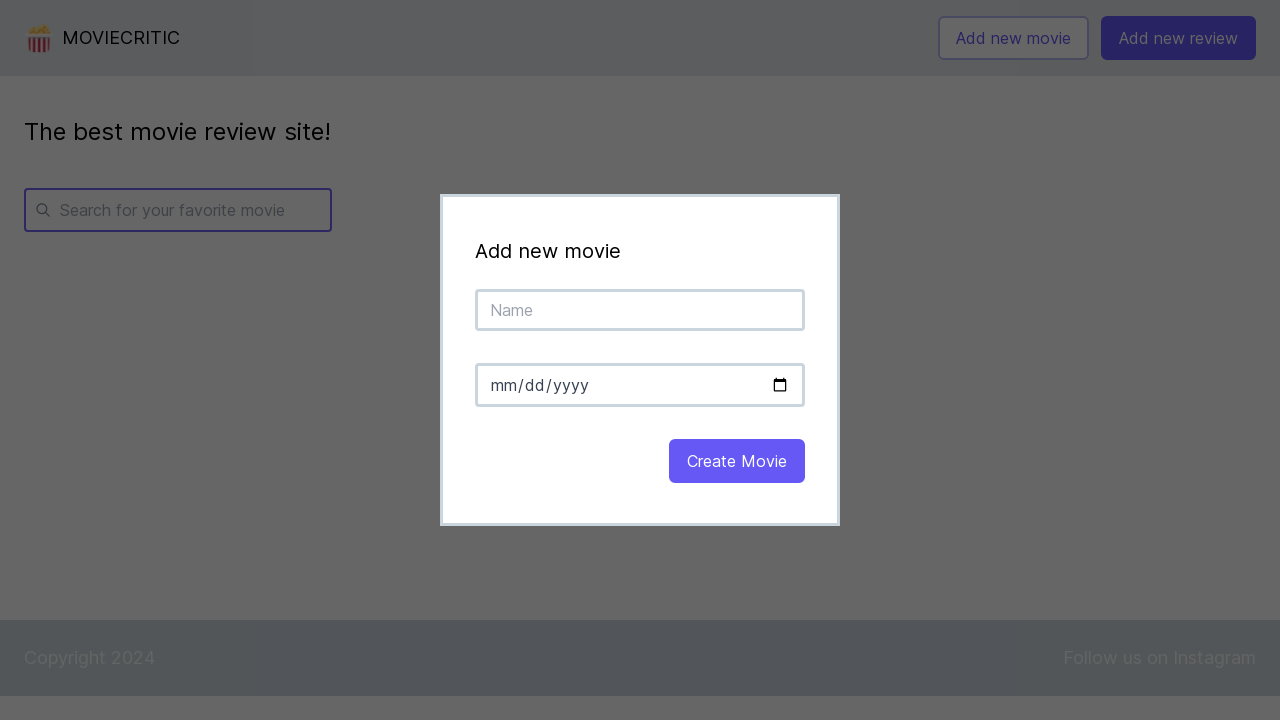

Filled movie name with 'The Dark Knight' on internal:attr=[placeholder="Name"i]
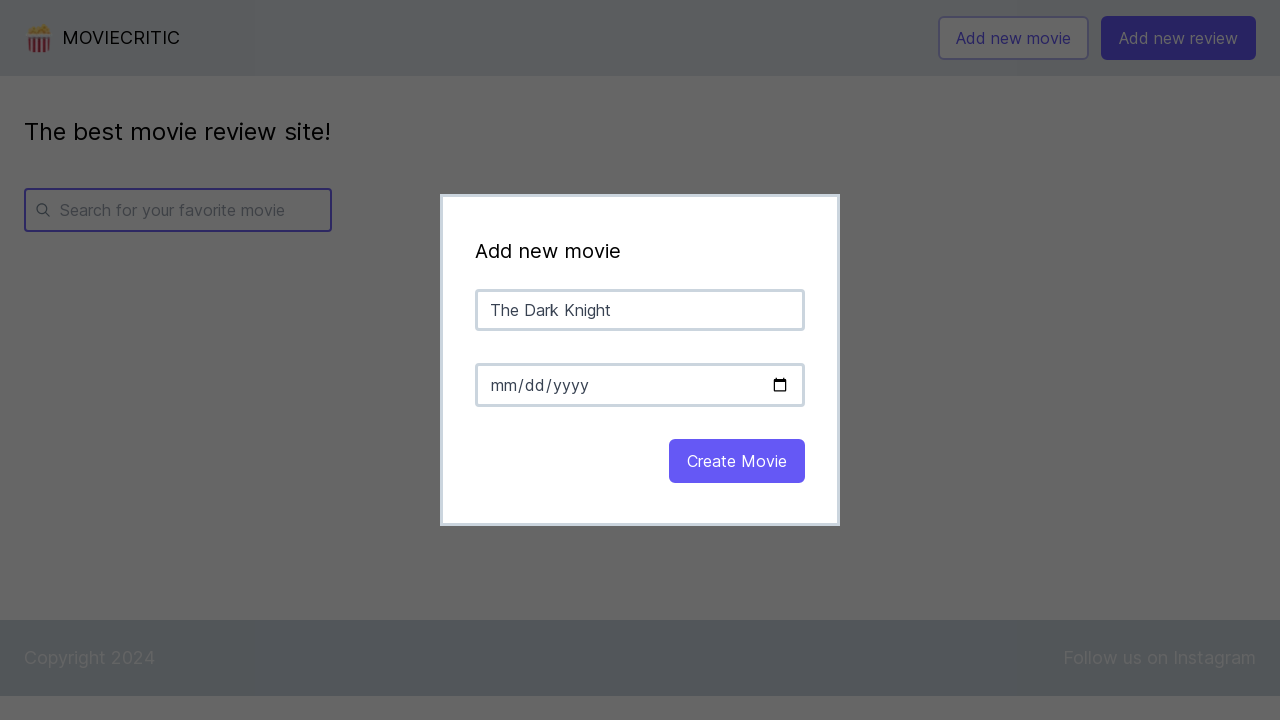

Filled release date with '2024-03-05' on #release
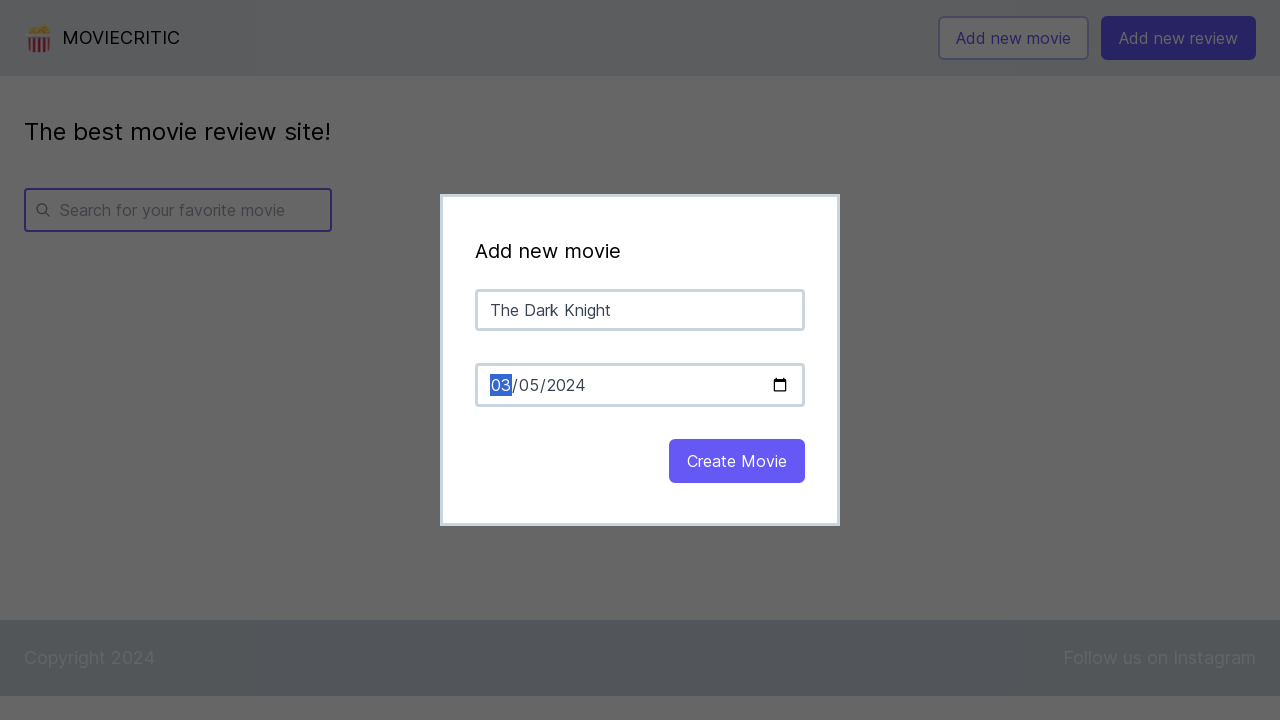

Clicked 'Create Movie' button to submit form at (737, 461) on internal:role=button[name="Create Movie"i]
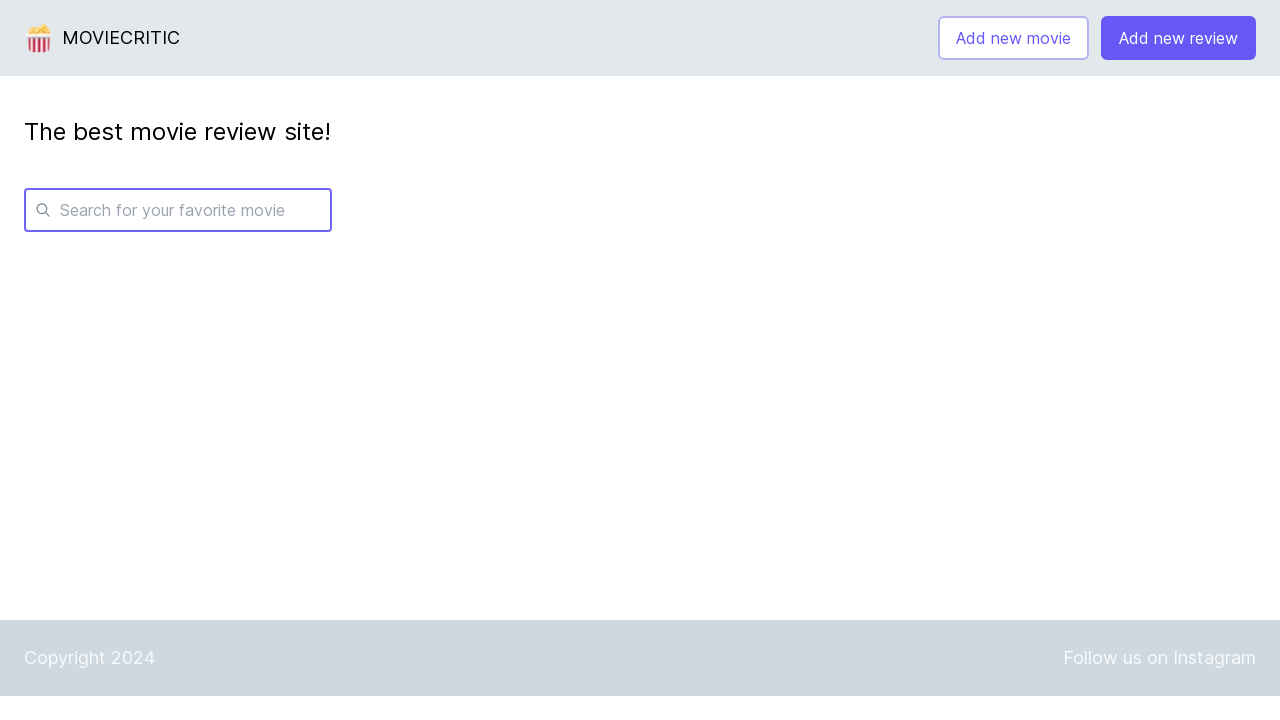

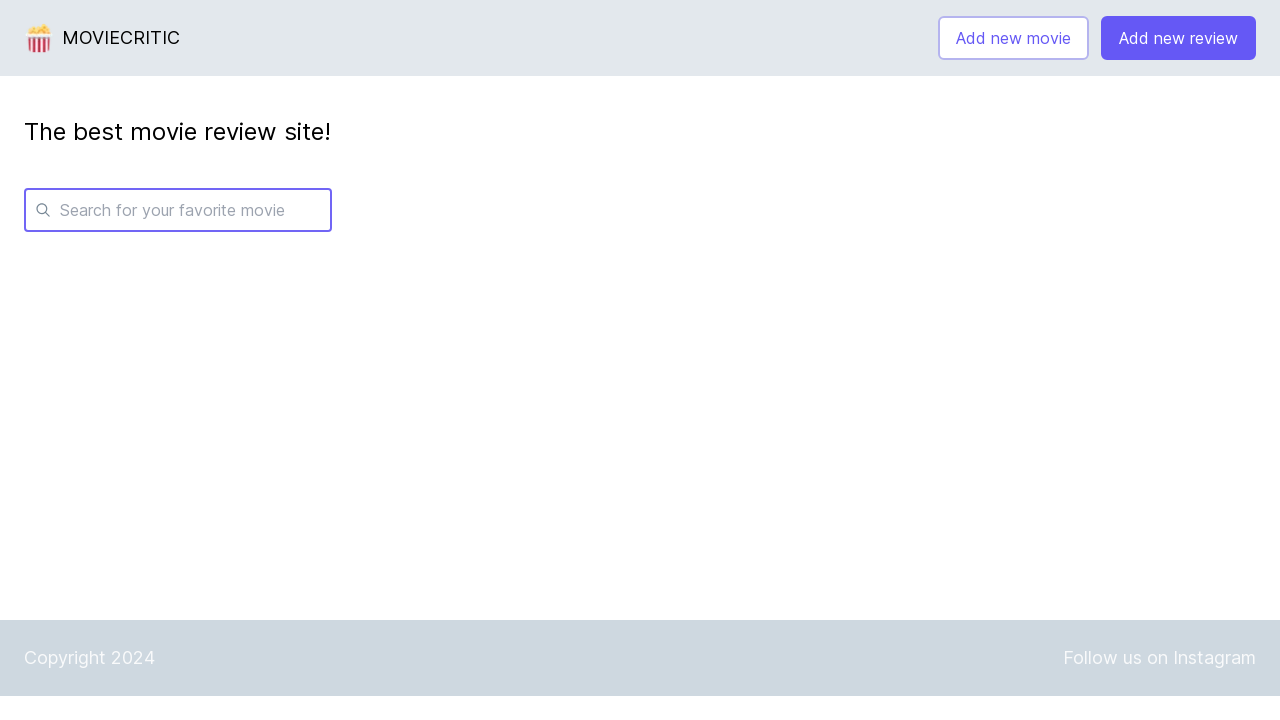